Tests navigation by clicking a status code link and verifying the resulting page header is visible.

Starting URL: https://the-internet.herokuapp.com/status_codes

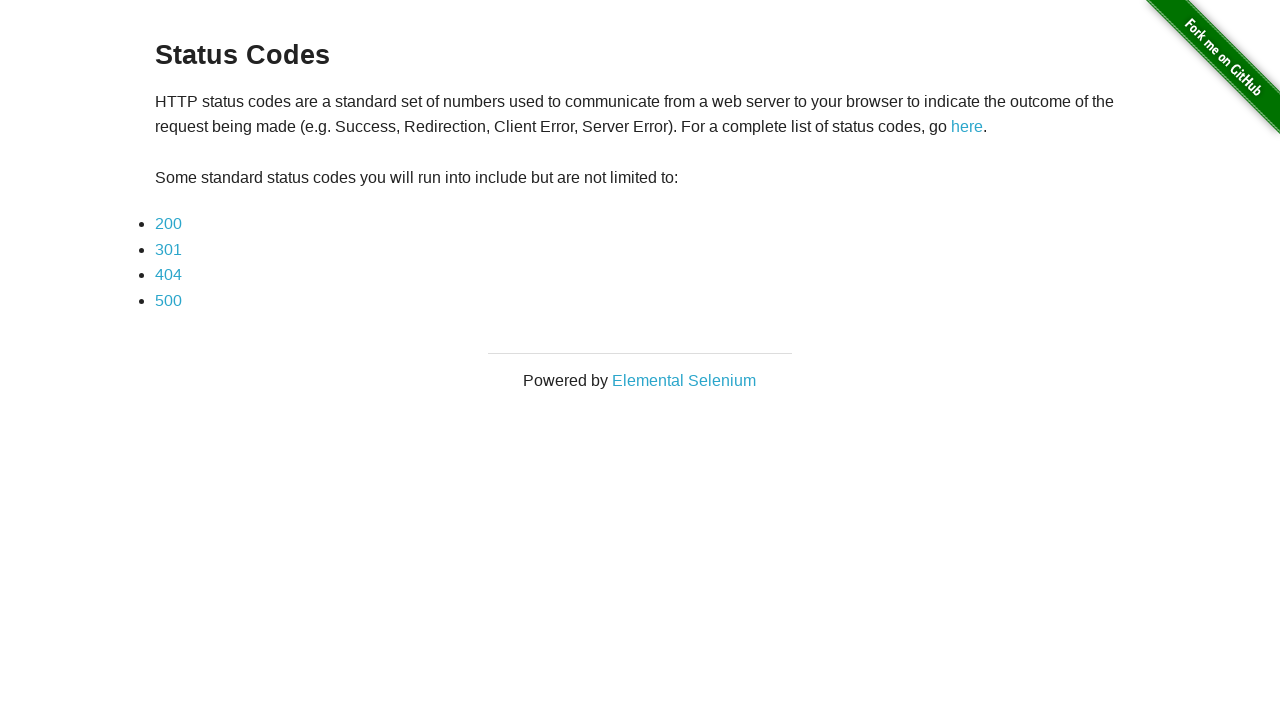

Clicked the first status code link (200) at (168, 224) on li a
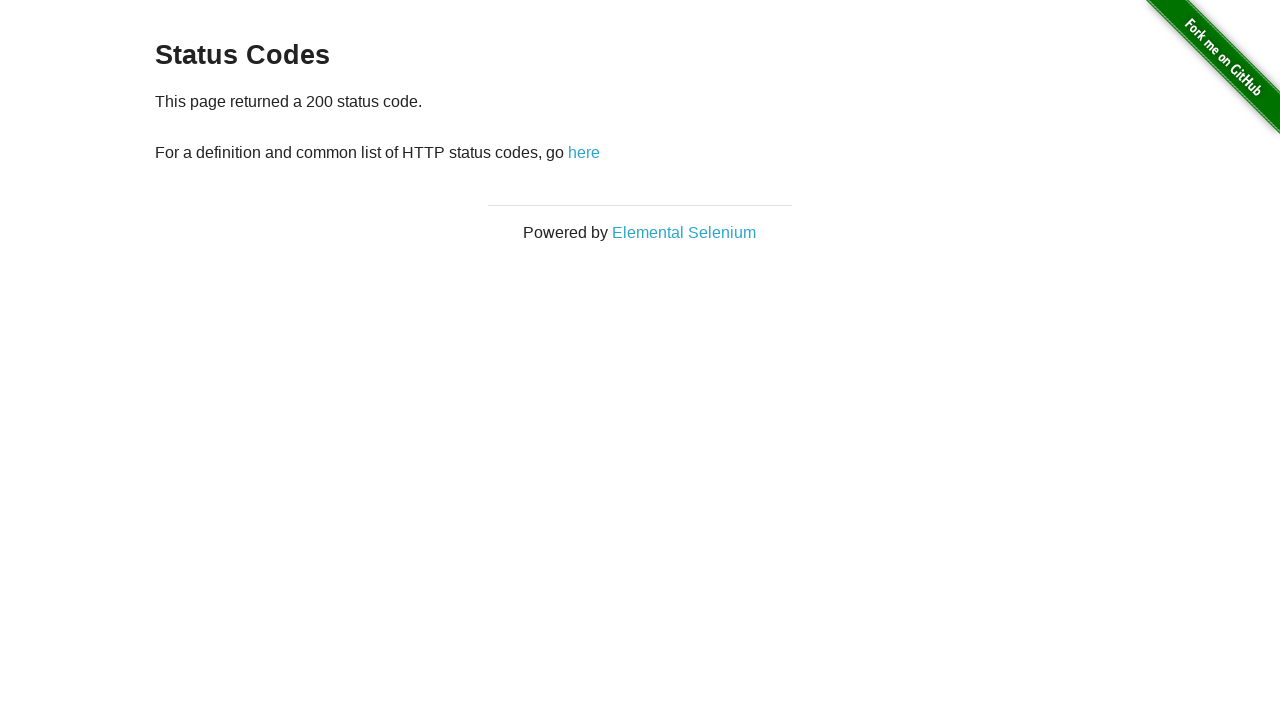

Page header became visible
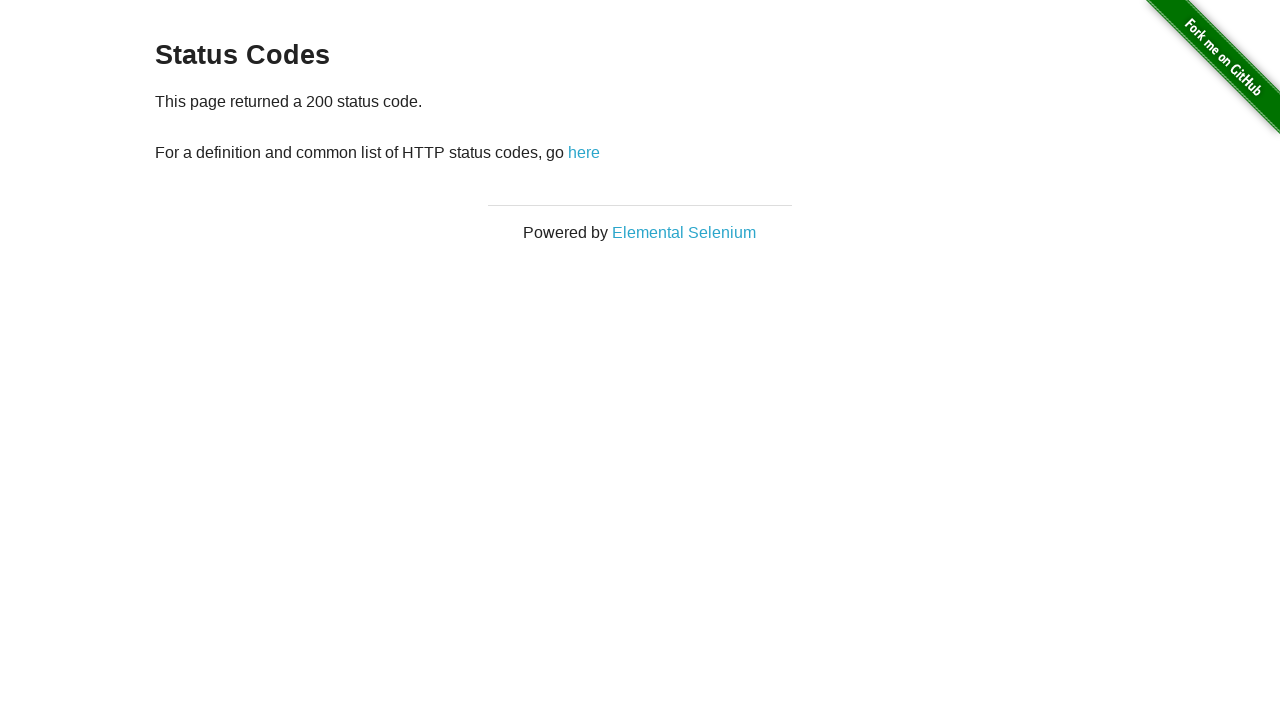

Retrieved header text content
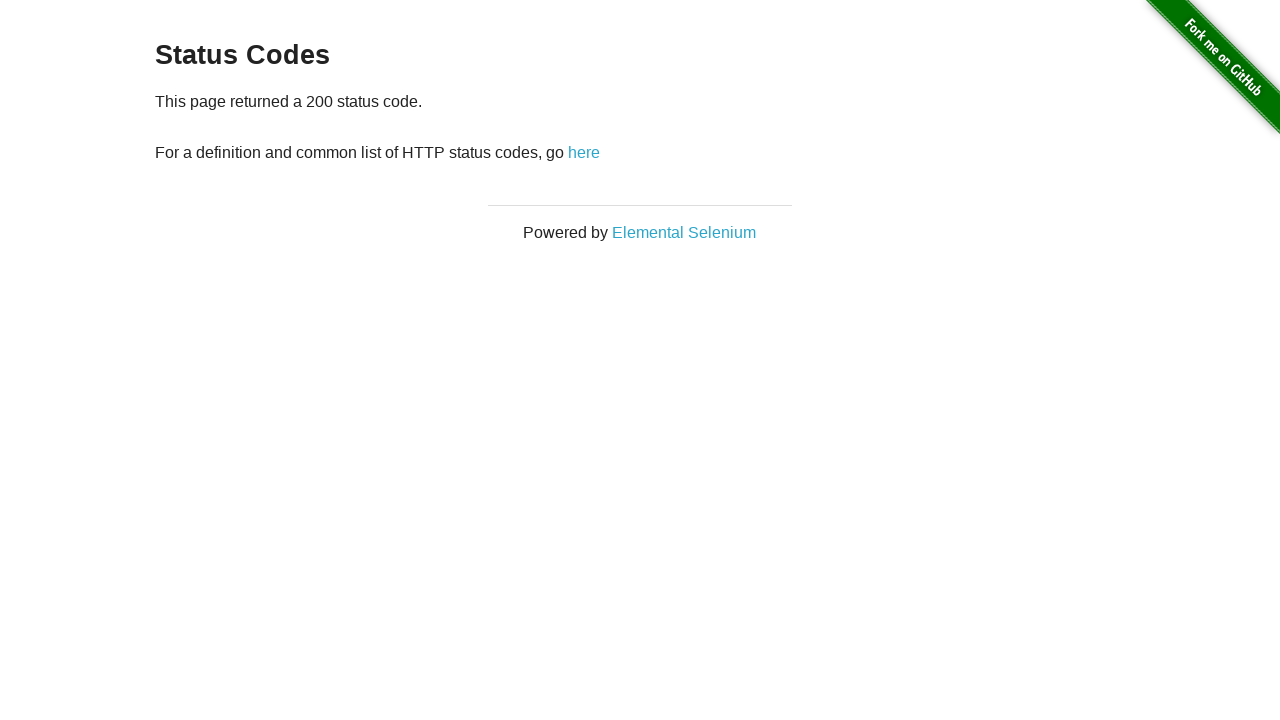

Verified that header contains 'Status Codes'
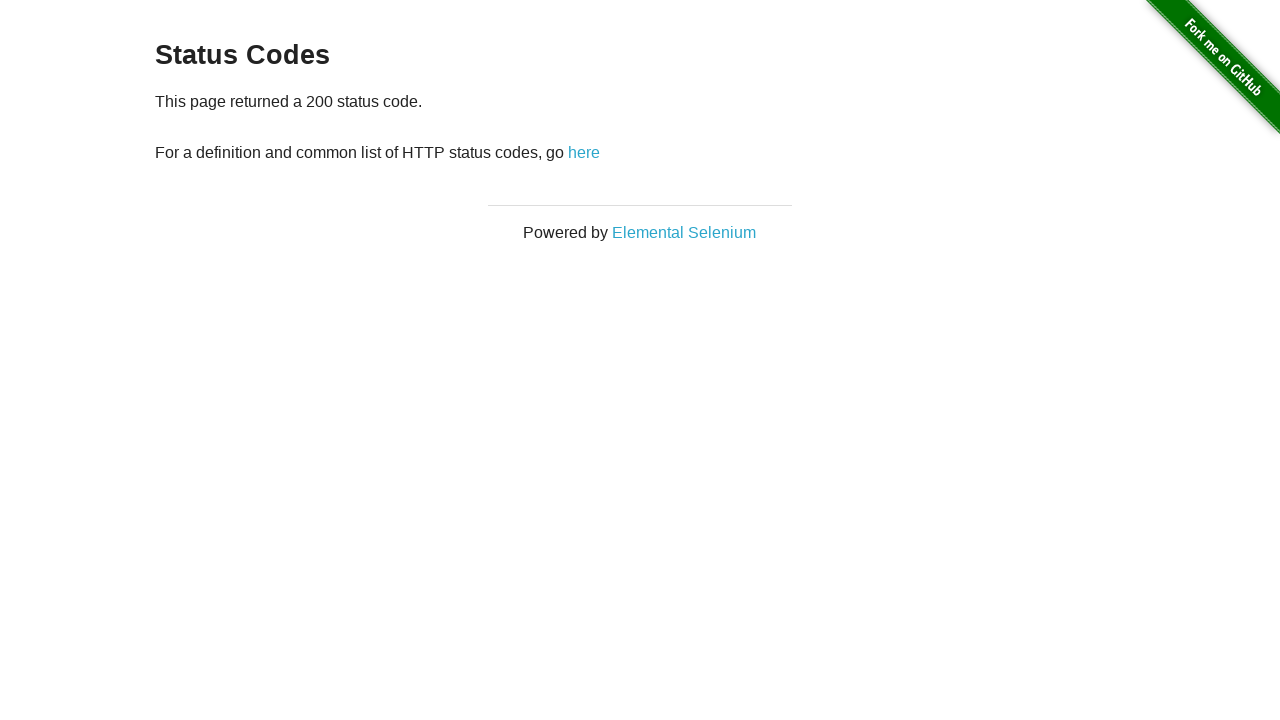

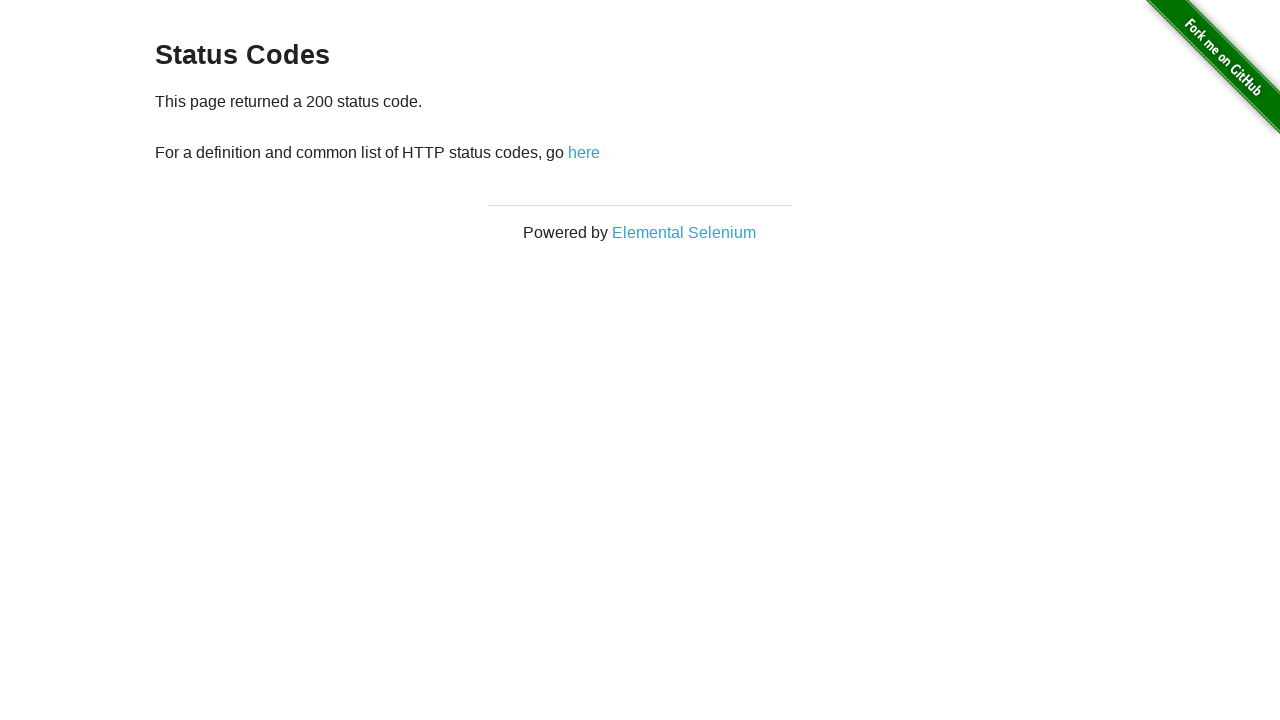